Tests filling hotel location and newsletter email fields, then clicking the search button to submit the search form

Starting URL: https://hotel-testlab.coderslab.pl/en/

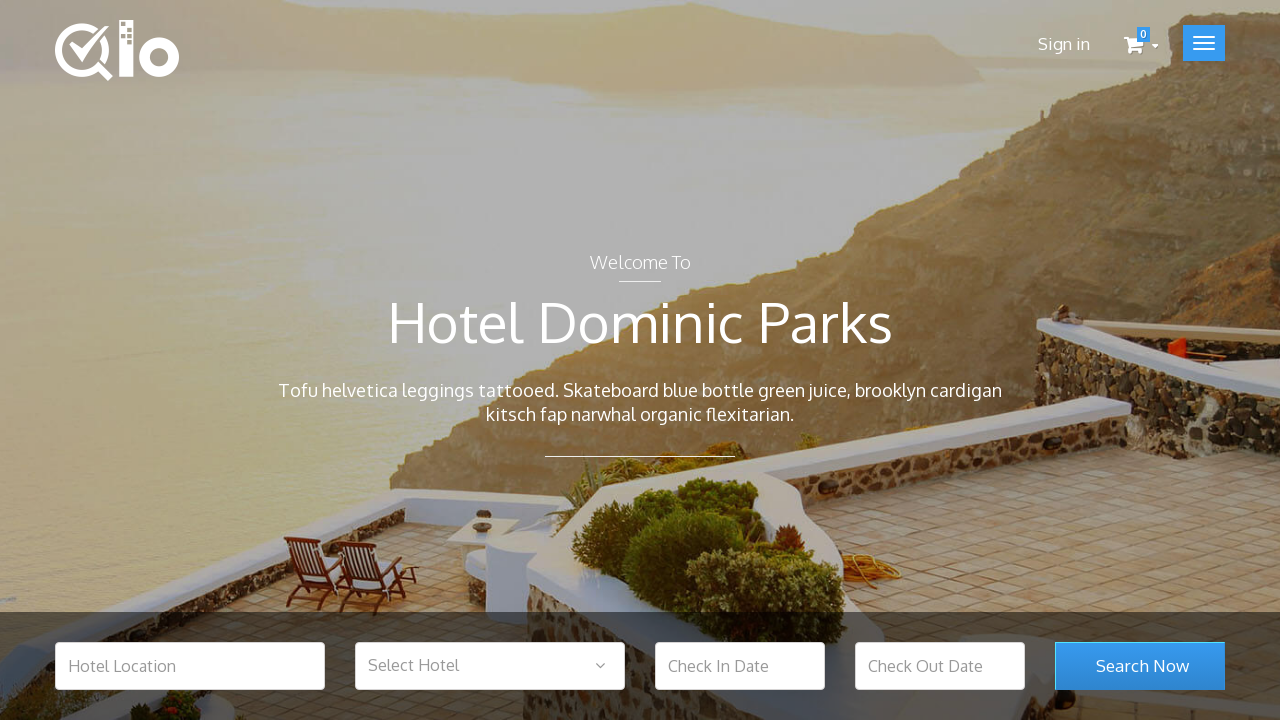

Filled hotel location field with 'Warsaw' on input[name='hotel_location']
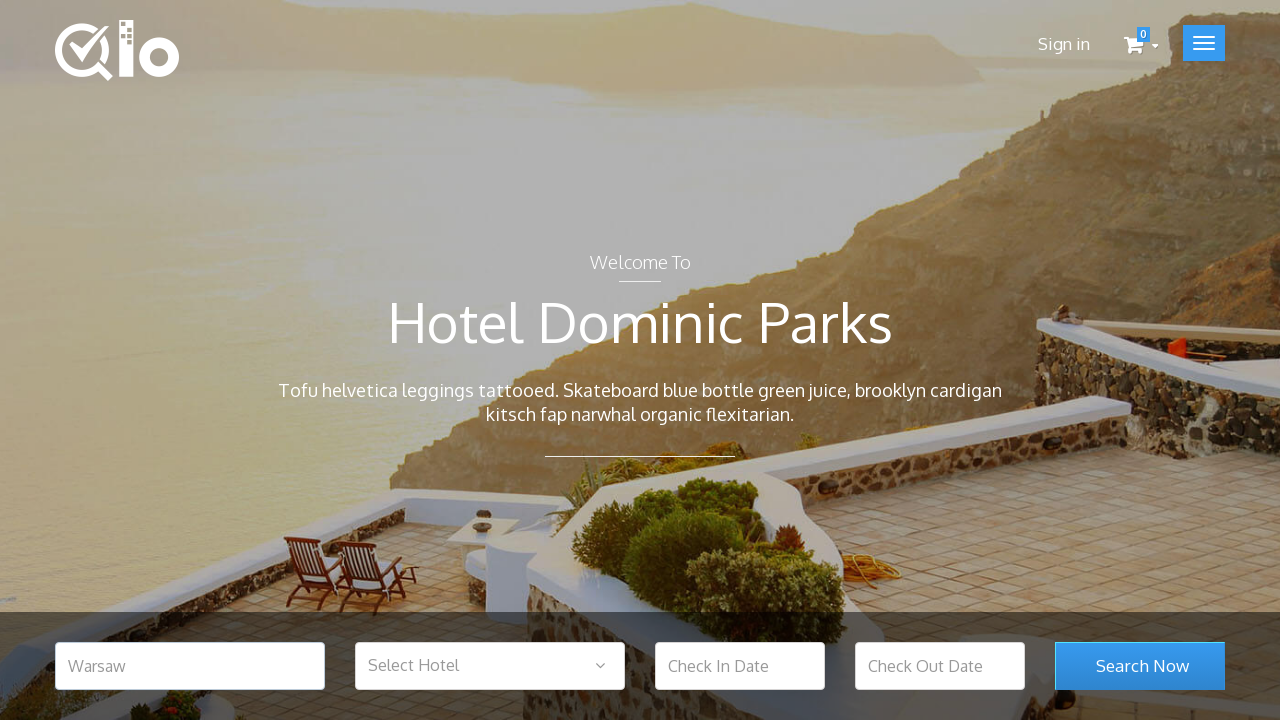

Filled newsletter email field with 'searchtest482@gmail.com' on input[name='email']
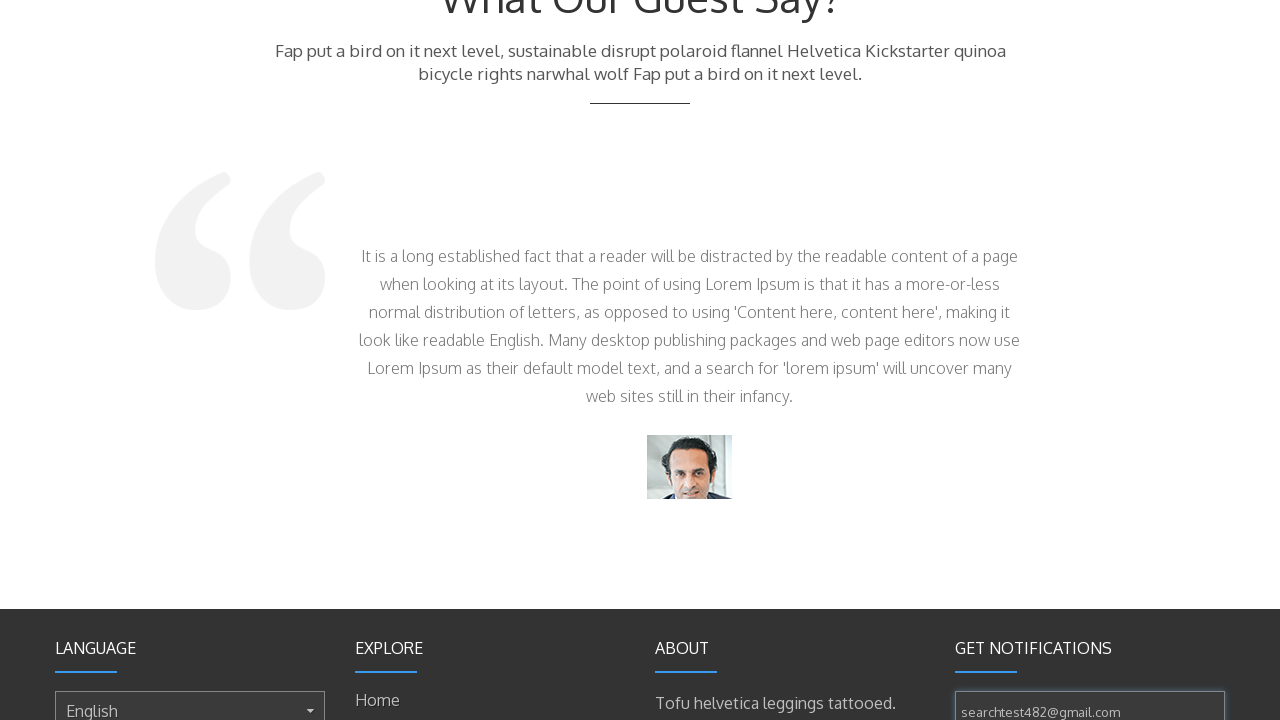

Clicked search button to submit the search form at (1140, 361) on button[name='search_room_submit']
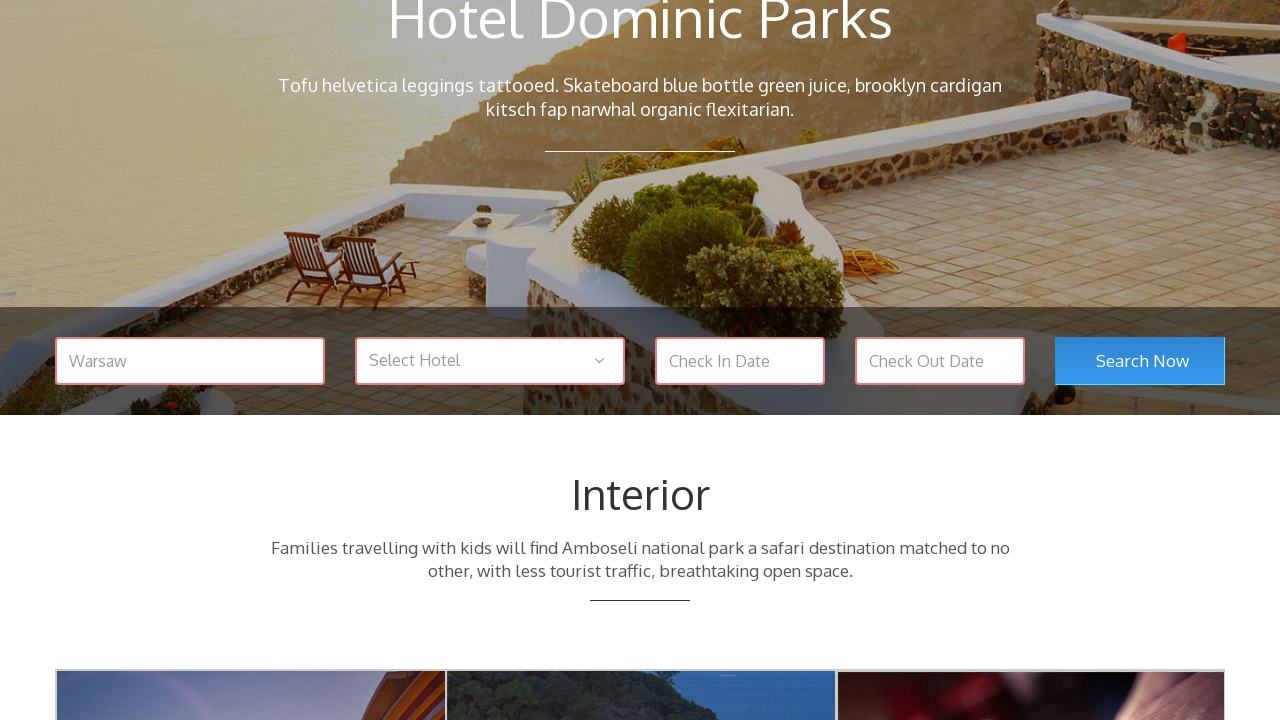

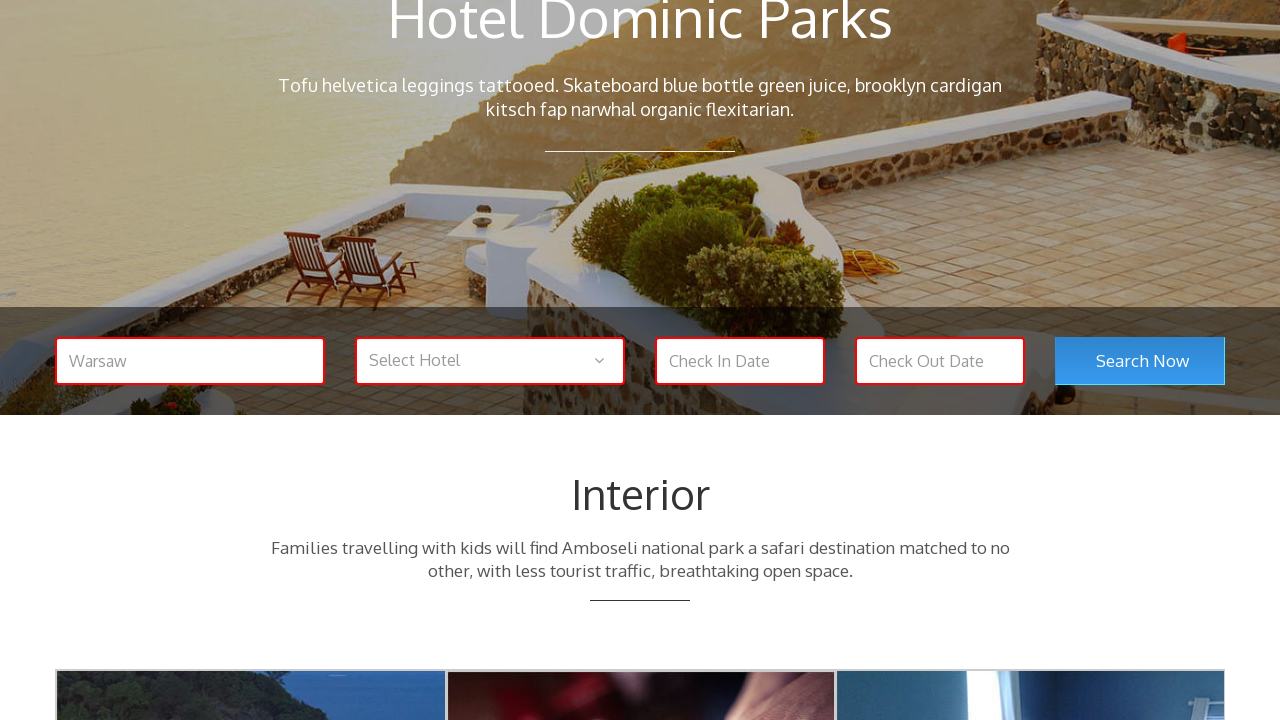